Navigates to FirstCry website

Starting URL: https://www.firstcry.com

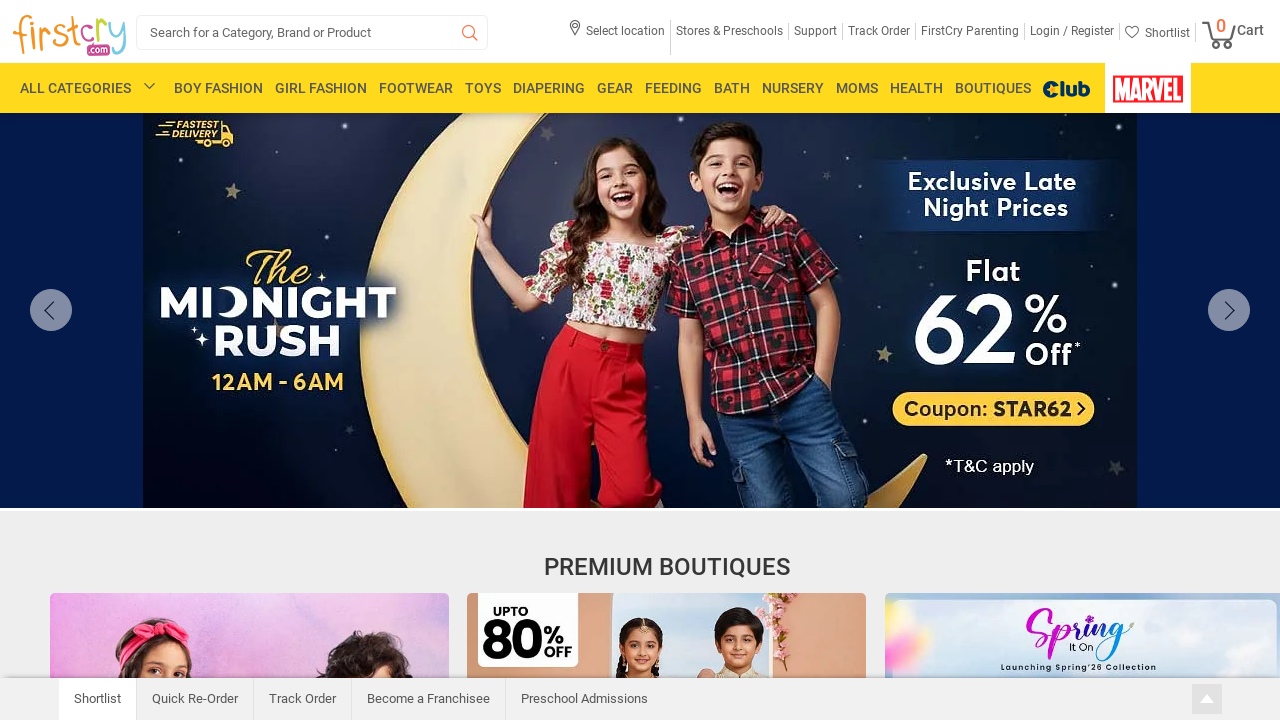

Navigated to FirstCry website at https://www.firstcry.com
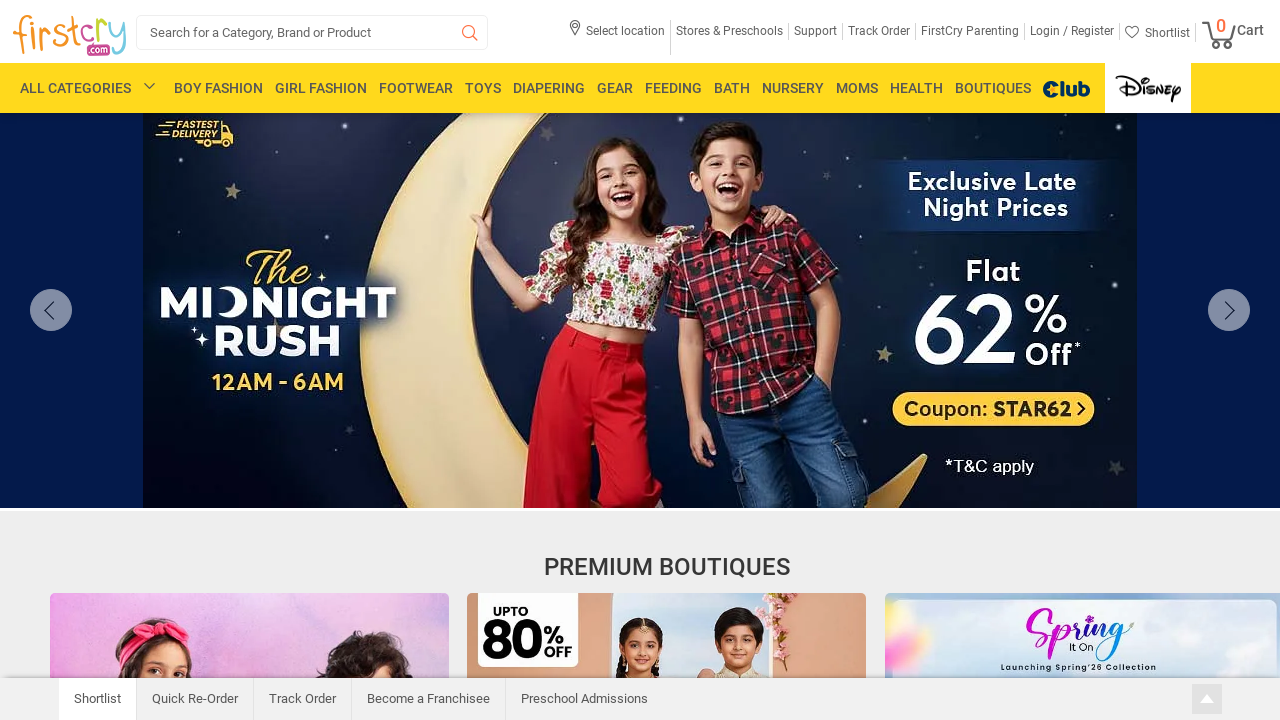

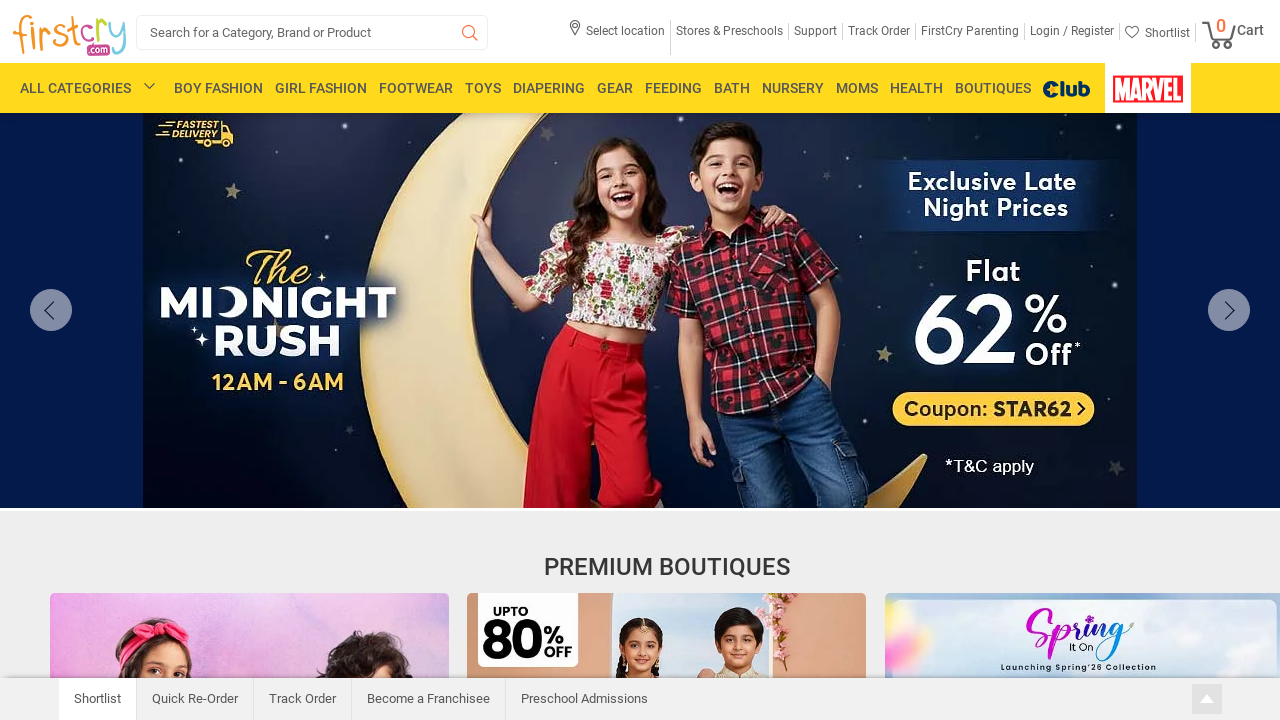